Tests date field input functionality on an obstacle course challenge page by entering a date value

Starting URL: https://obstaclecourse.tricentis.com/Obstacles/19875/

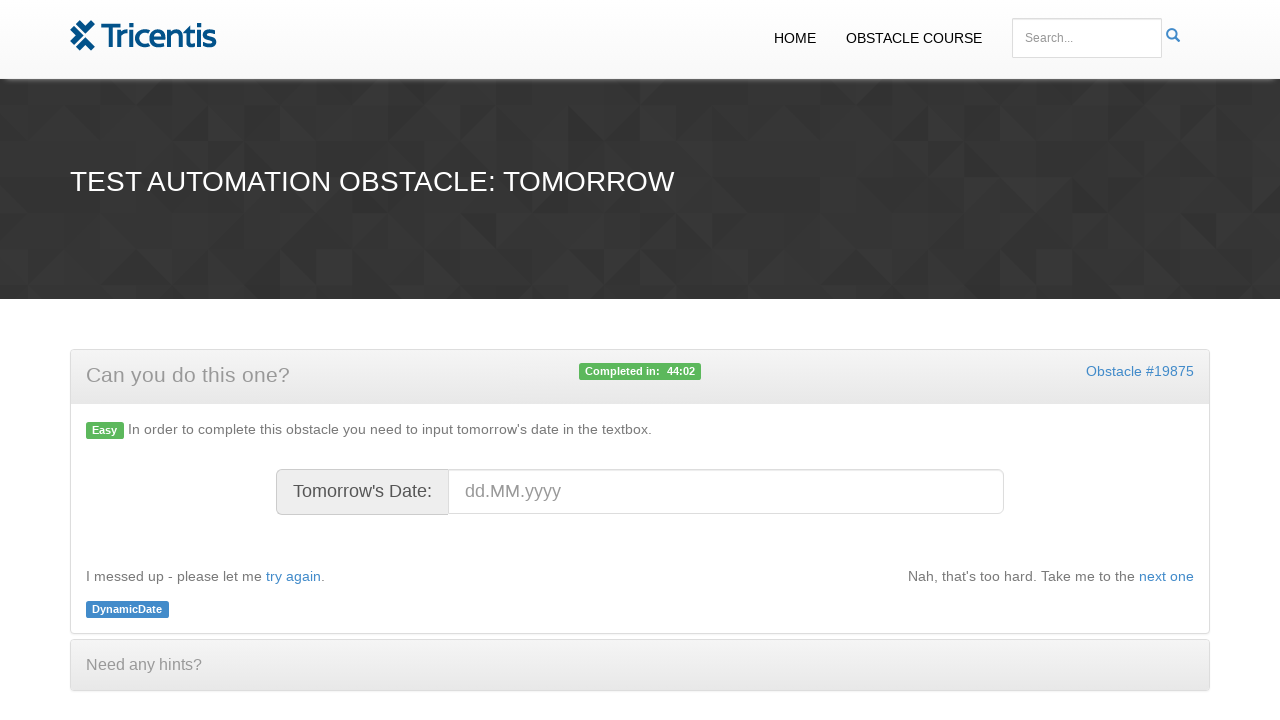

Entered date '27.9.2022' into the date field on #datefield
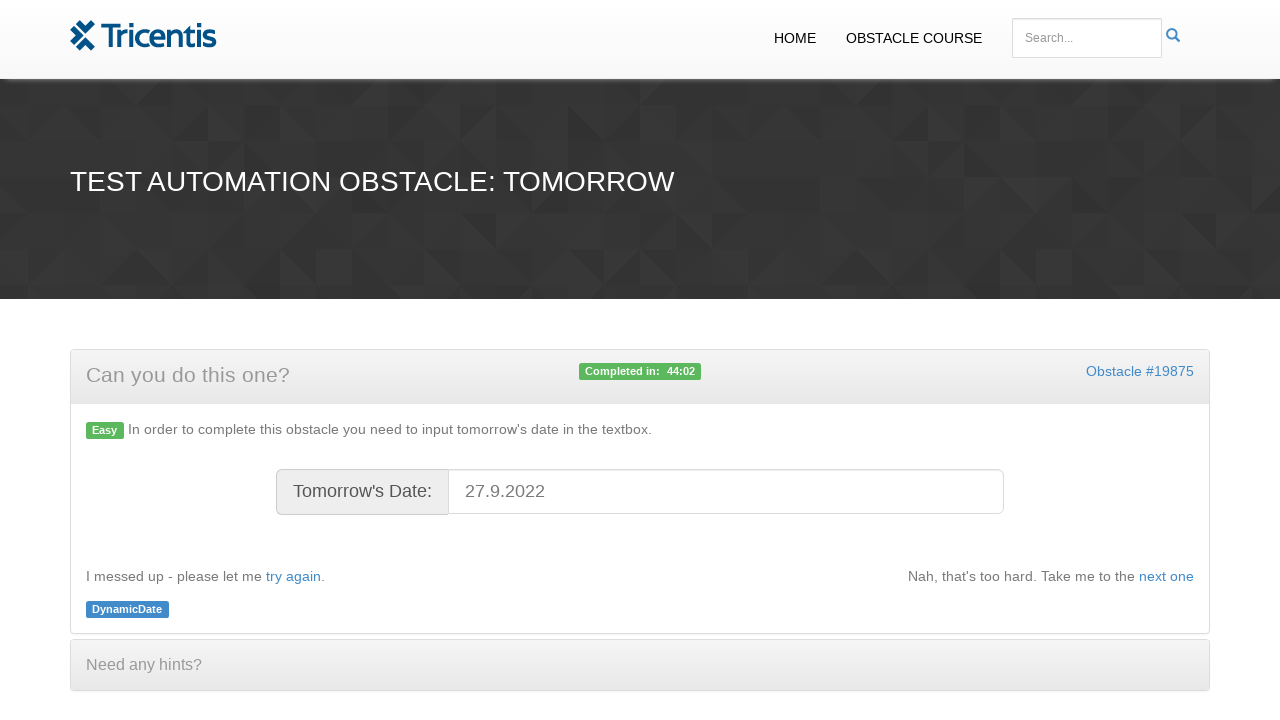

Waited 1000ms for validation or response
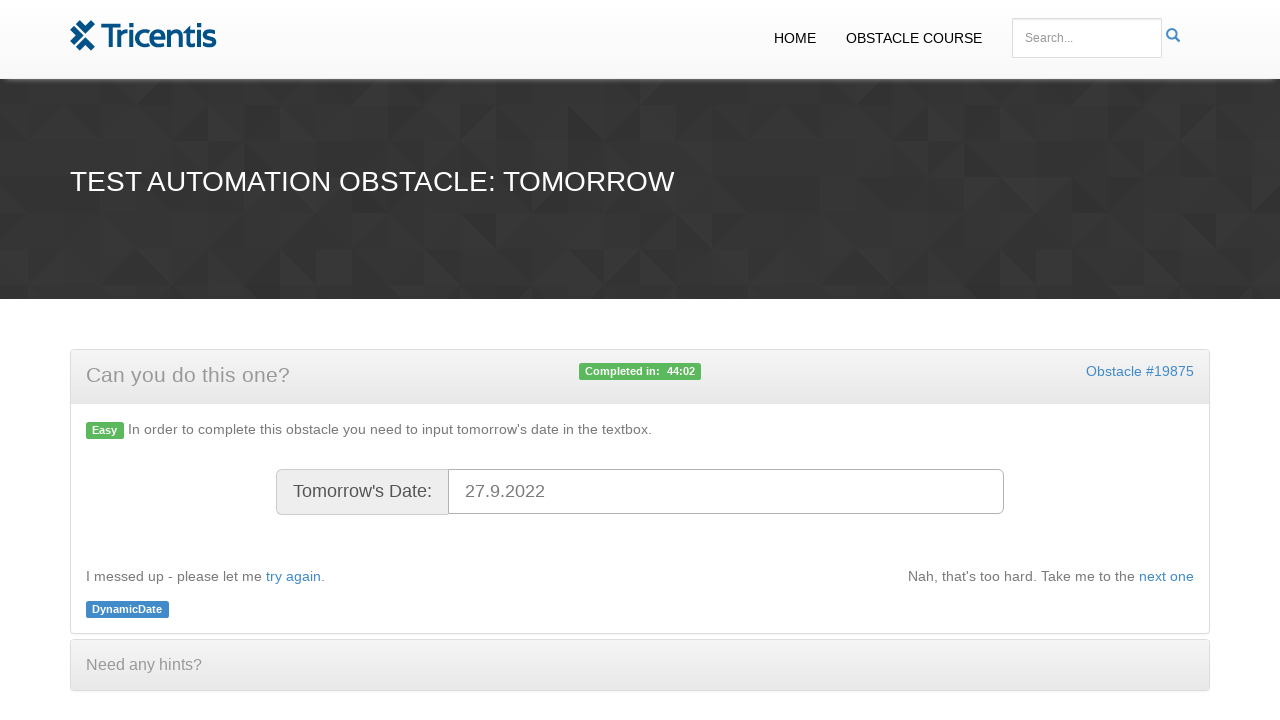

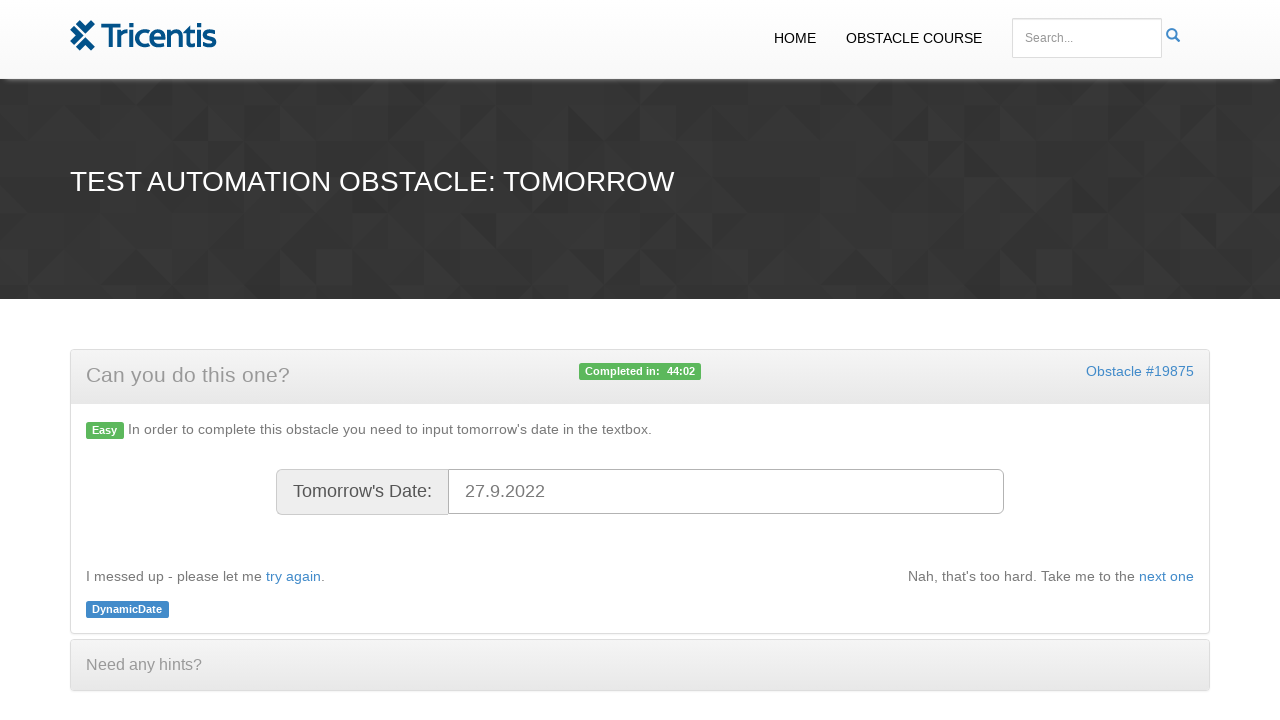